Navigates to a Twitch channel page and waits for the stream content to load.

Starting URL: https://www.twitch.tv/g1tch14

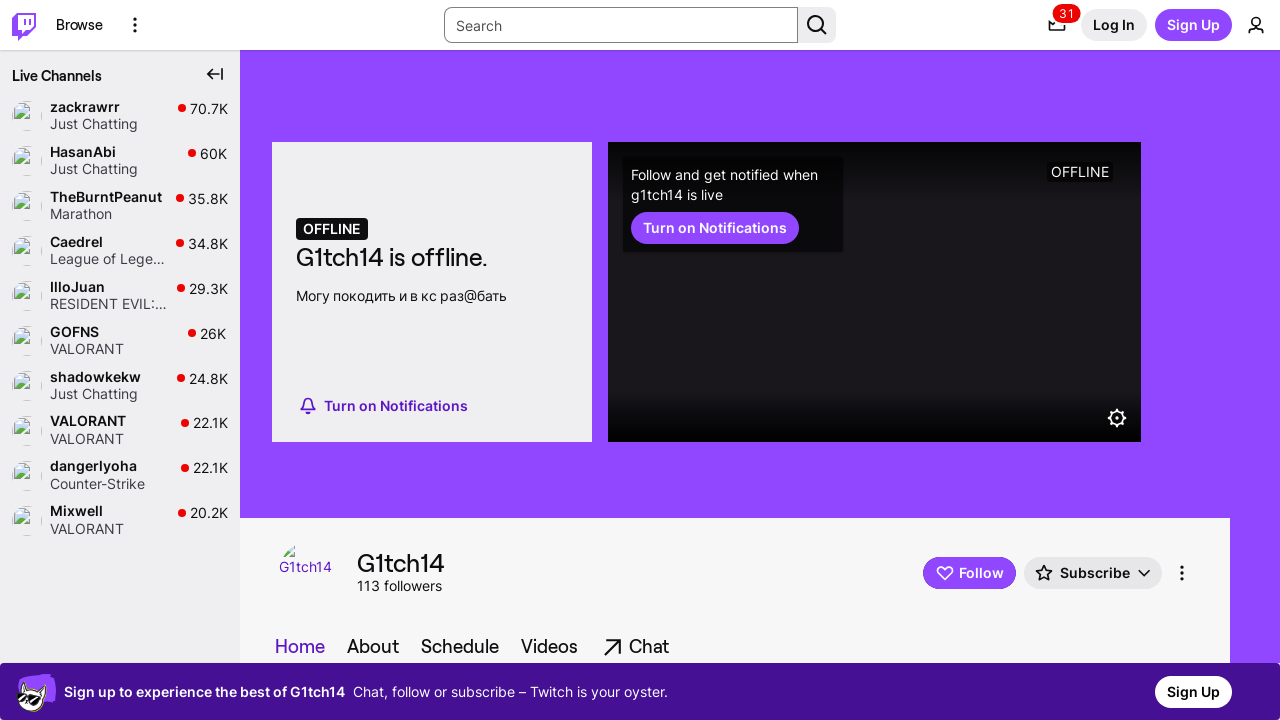

Navigated to Twitch channel g1tch14
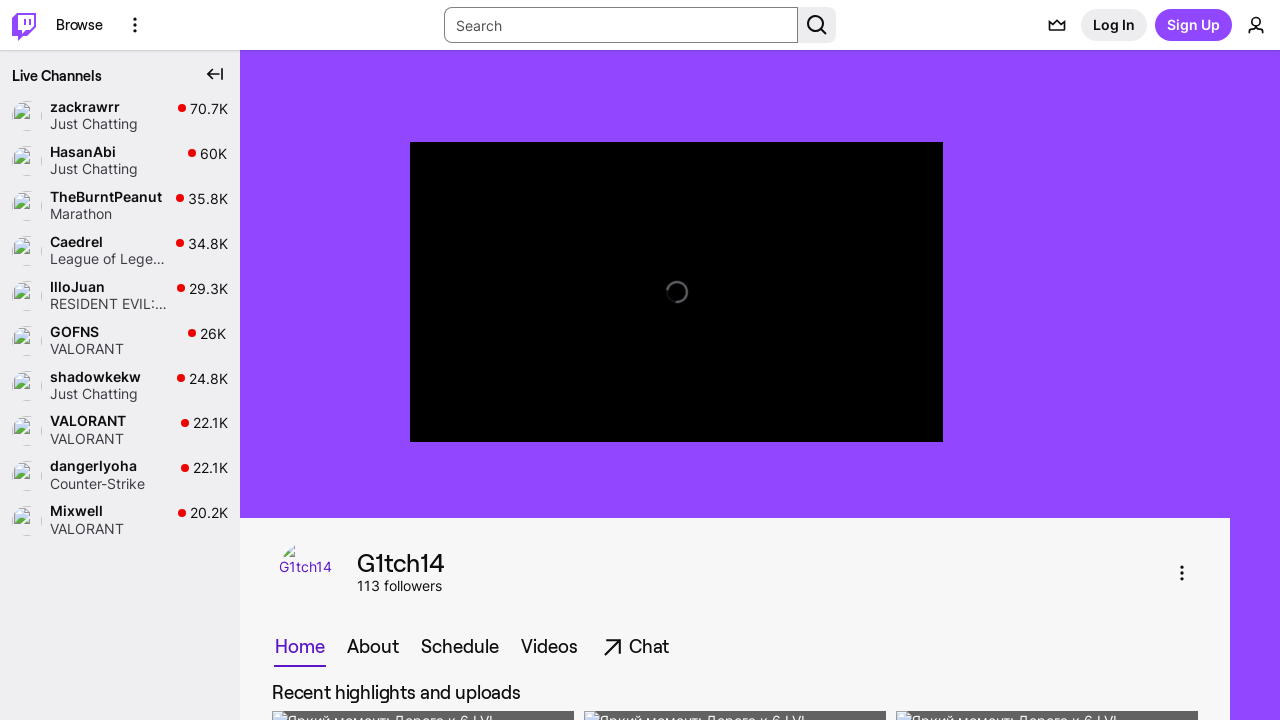

Stream content loaded - video player appeared
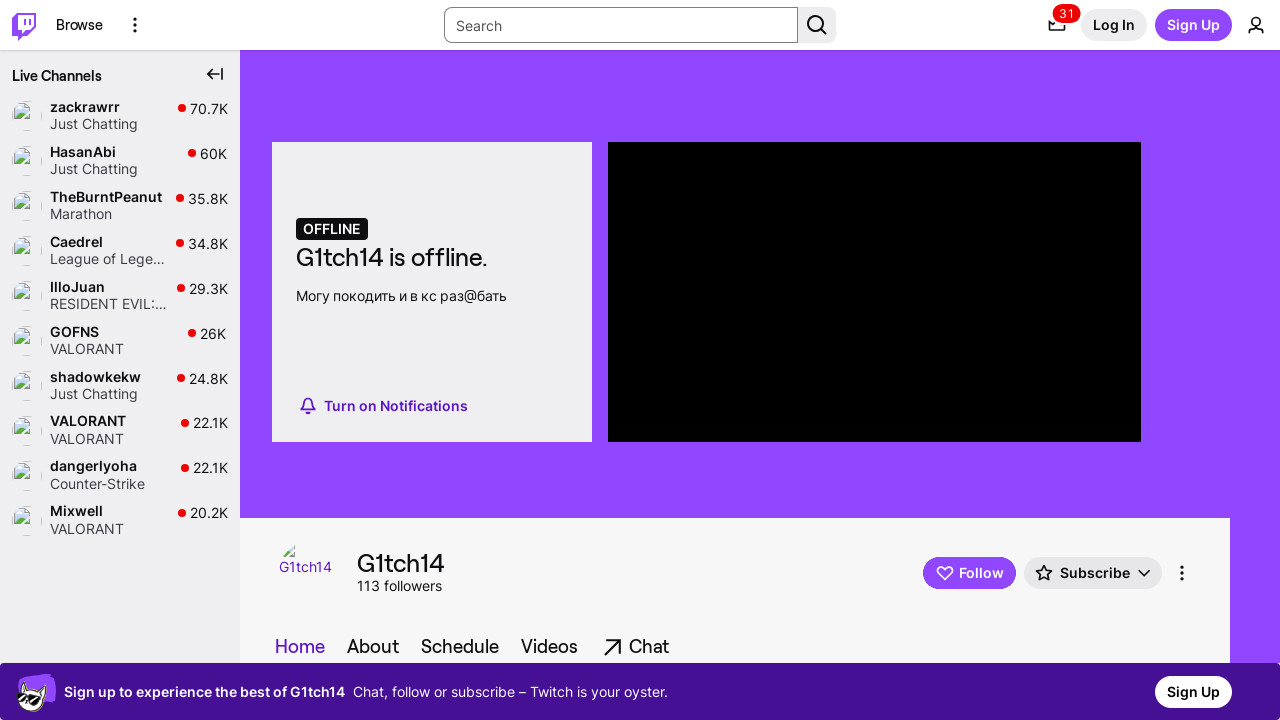

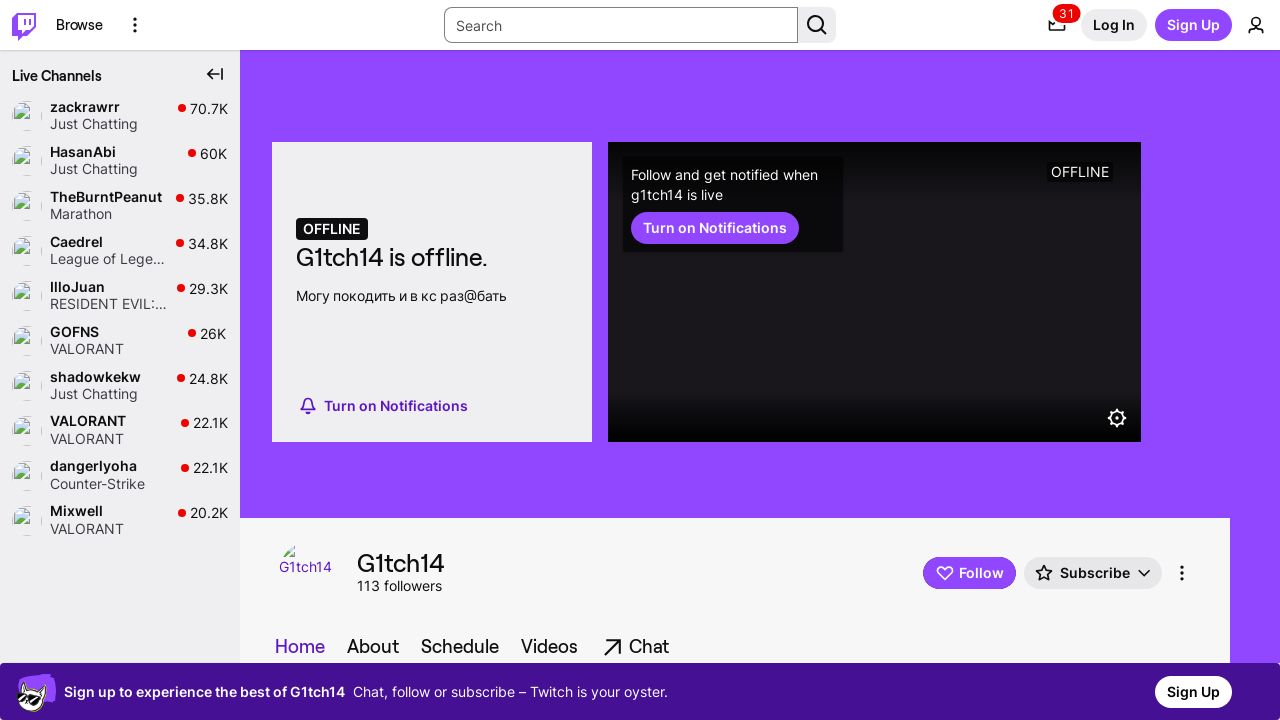